Verifies text and attributes of elements on the NextBaseCRM login page, including the "Remember me" label and "Forgot your password?" link

Starting URL: https://login1.nextbasecrm.com/

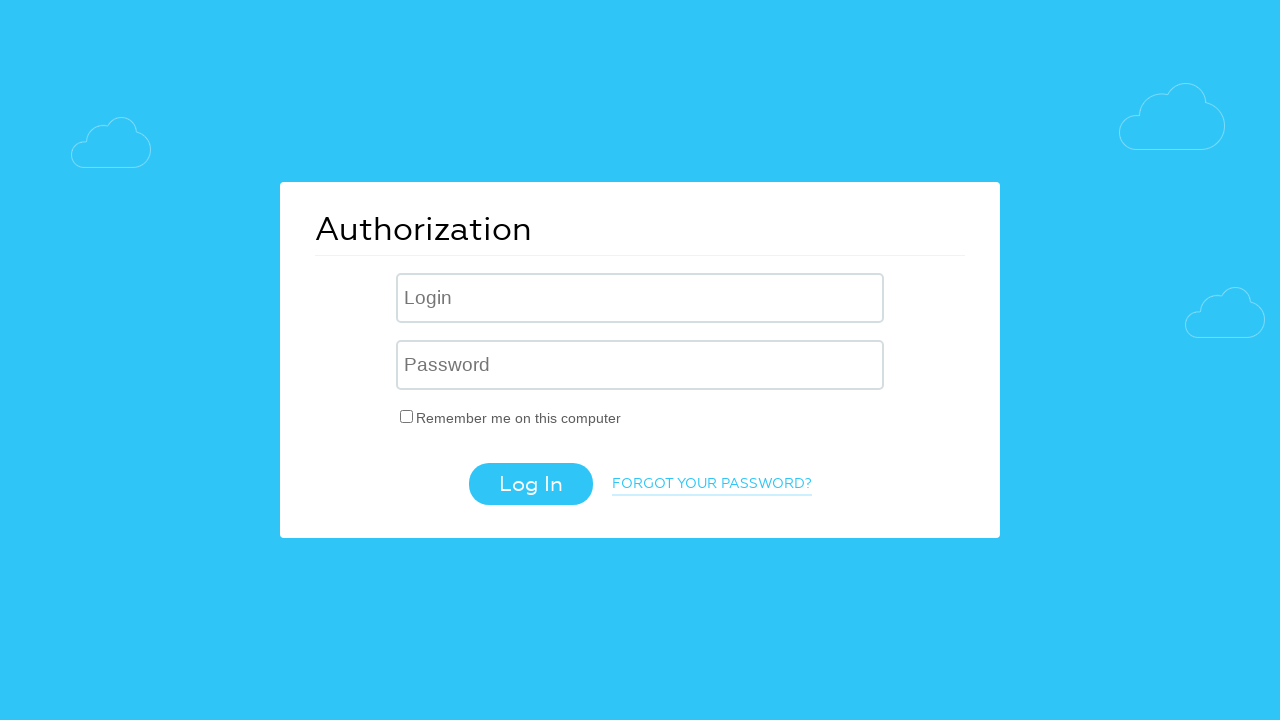

Located 'Remember me' checkbox label element
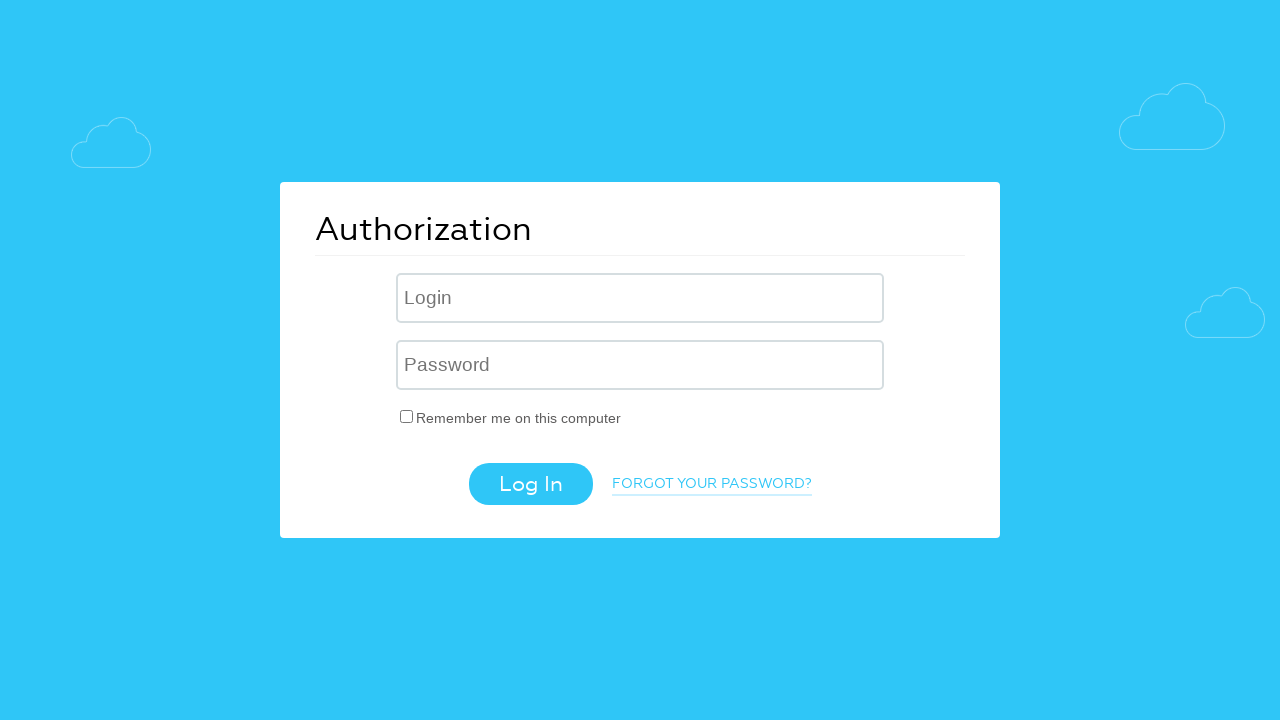

Retrieved text content from 'Remember me' label
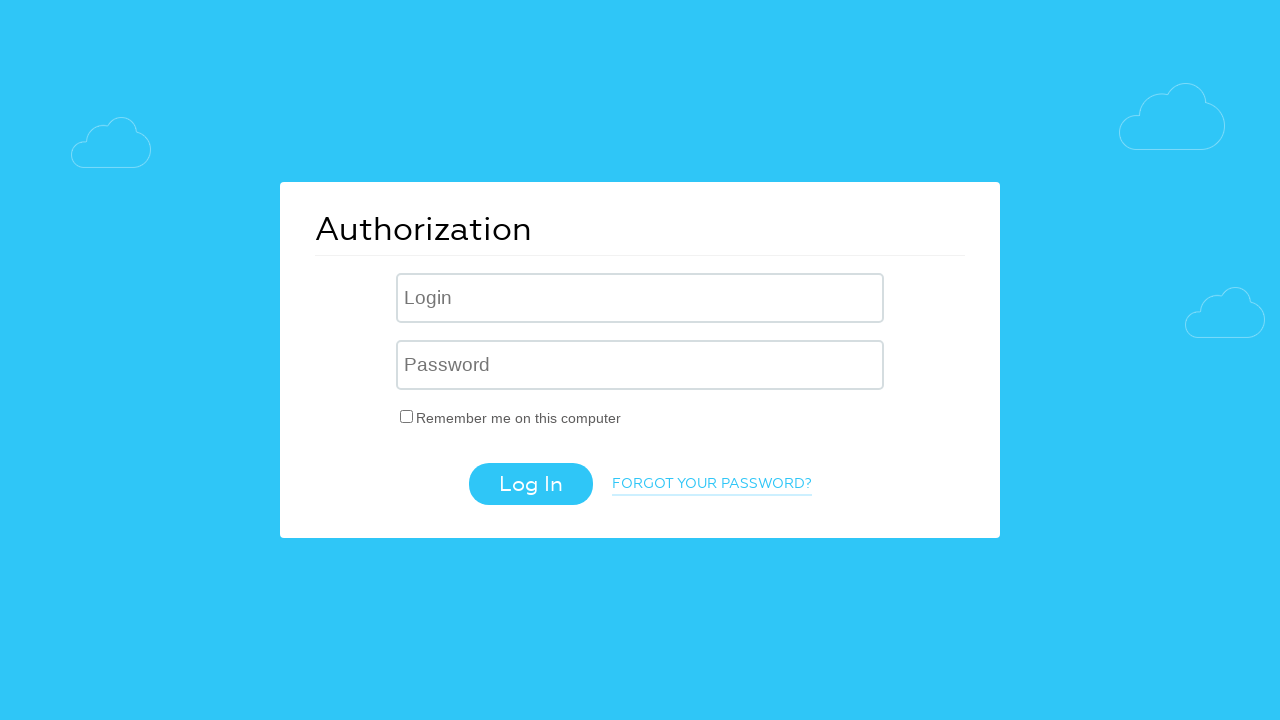

Verified 'Remember me' label text matches expected value
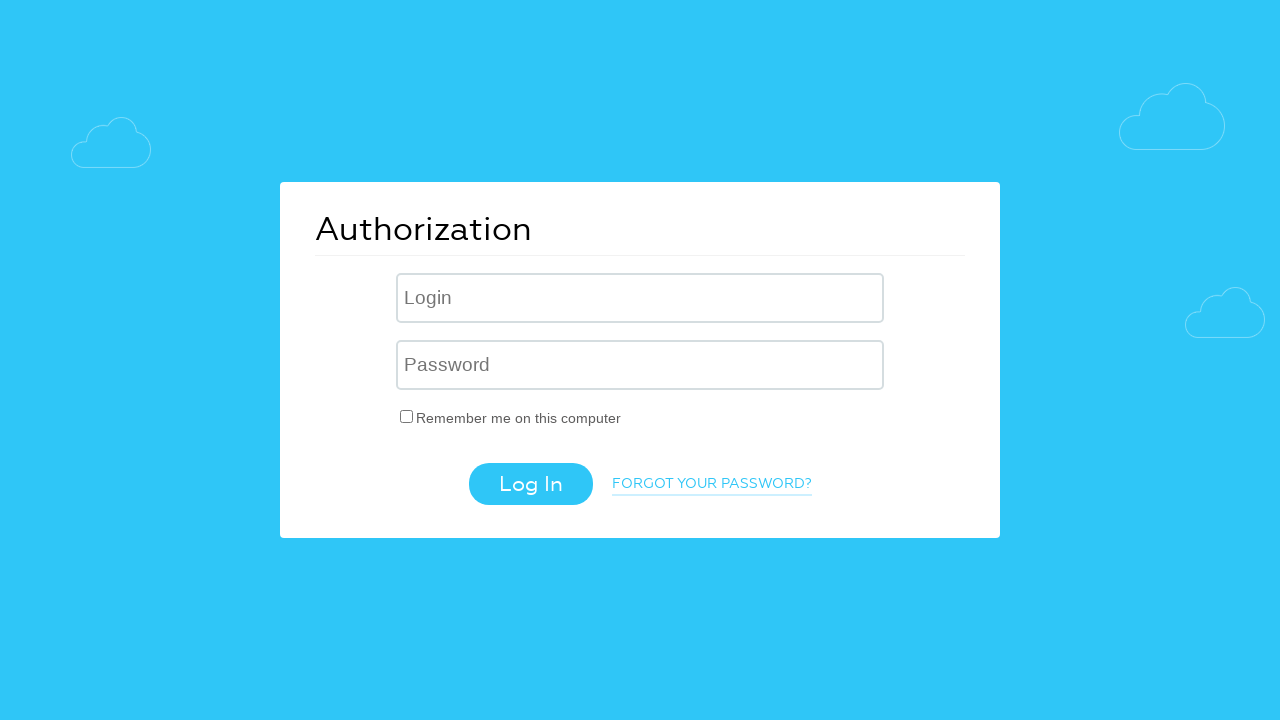

Located 'Forgot your password?' link element
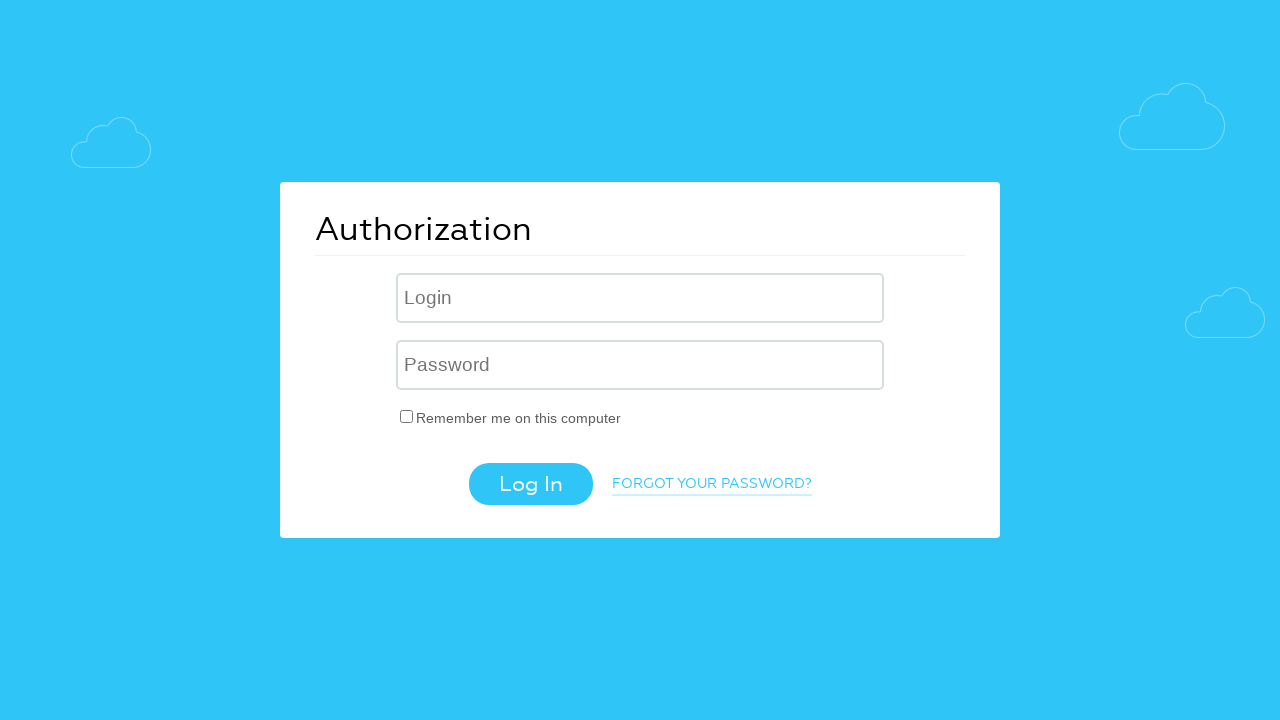

Retrieved text content from 'Forgot your password?' link
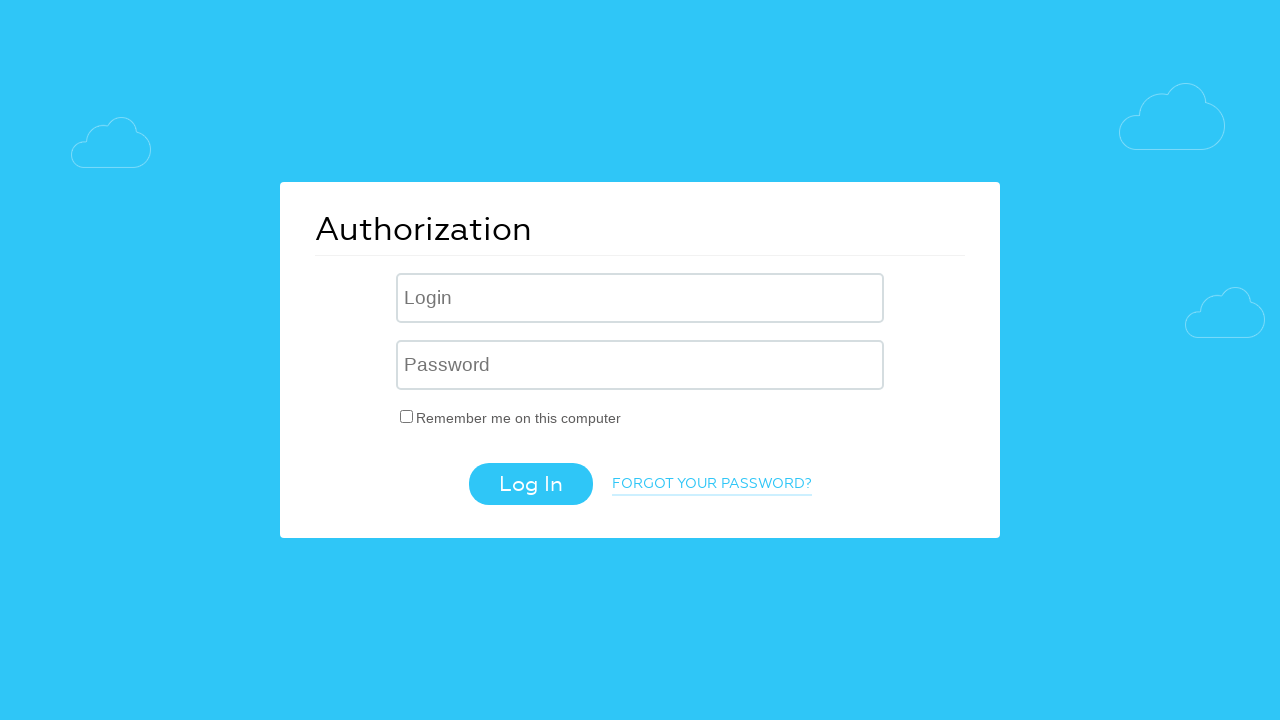

Verified 'Forgot your password?' link text matches expected value
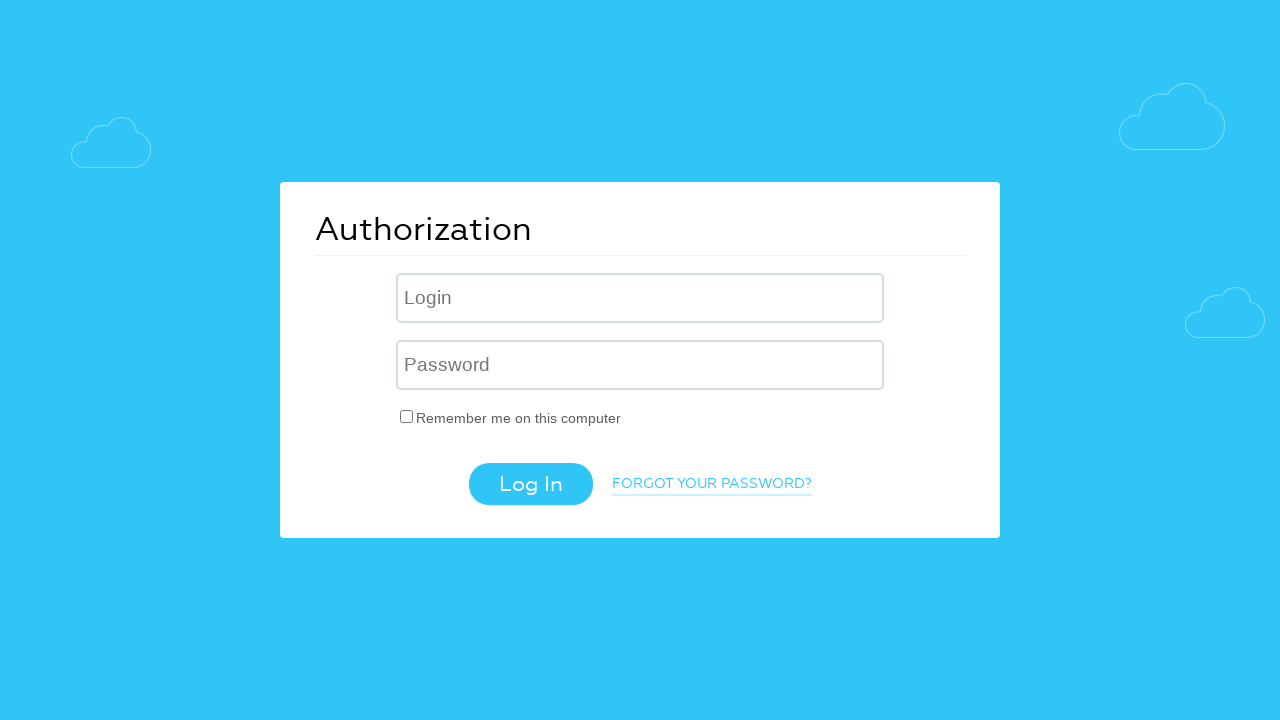

Retrieved href attribute from 'Forgot your password?' link
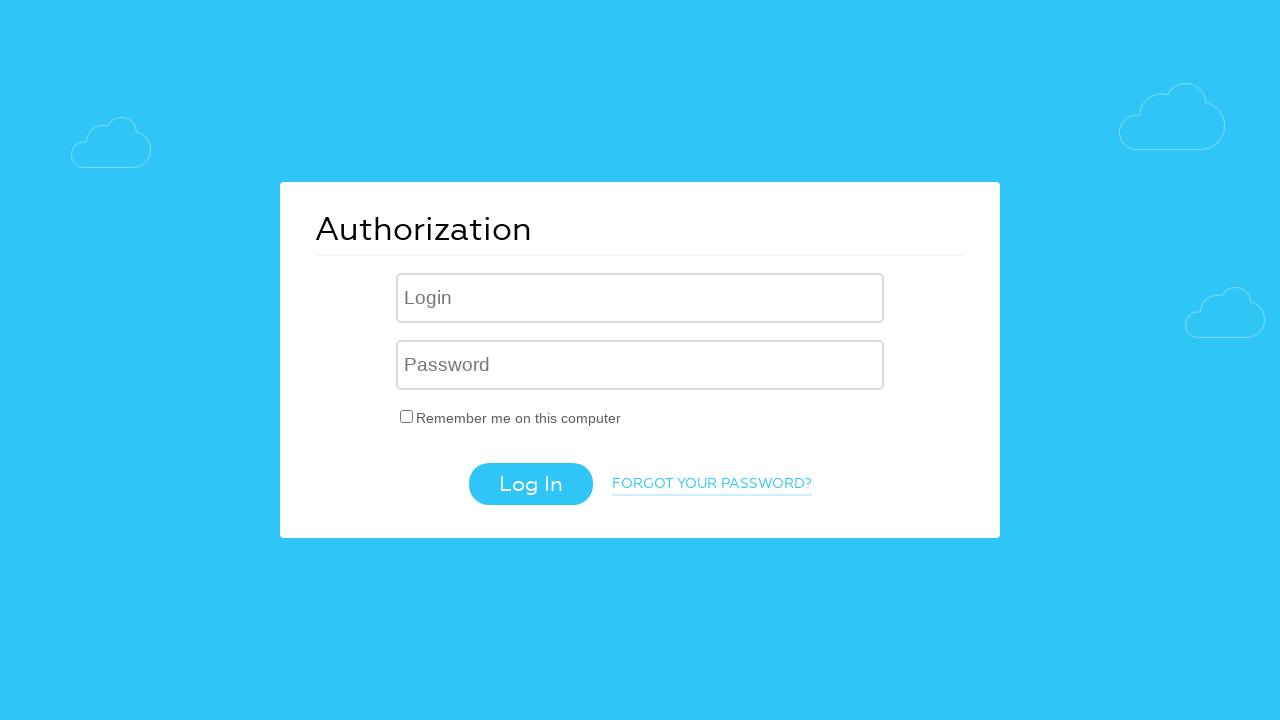

Verified href attribute contains 'forgot_password=yes' parameter
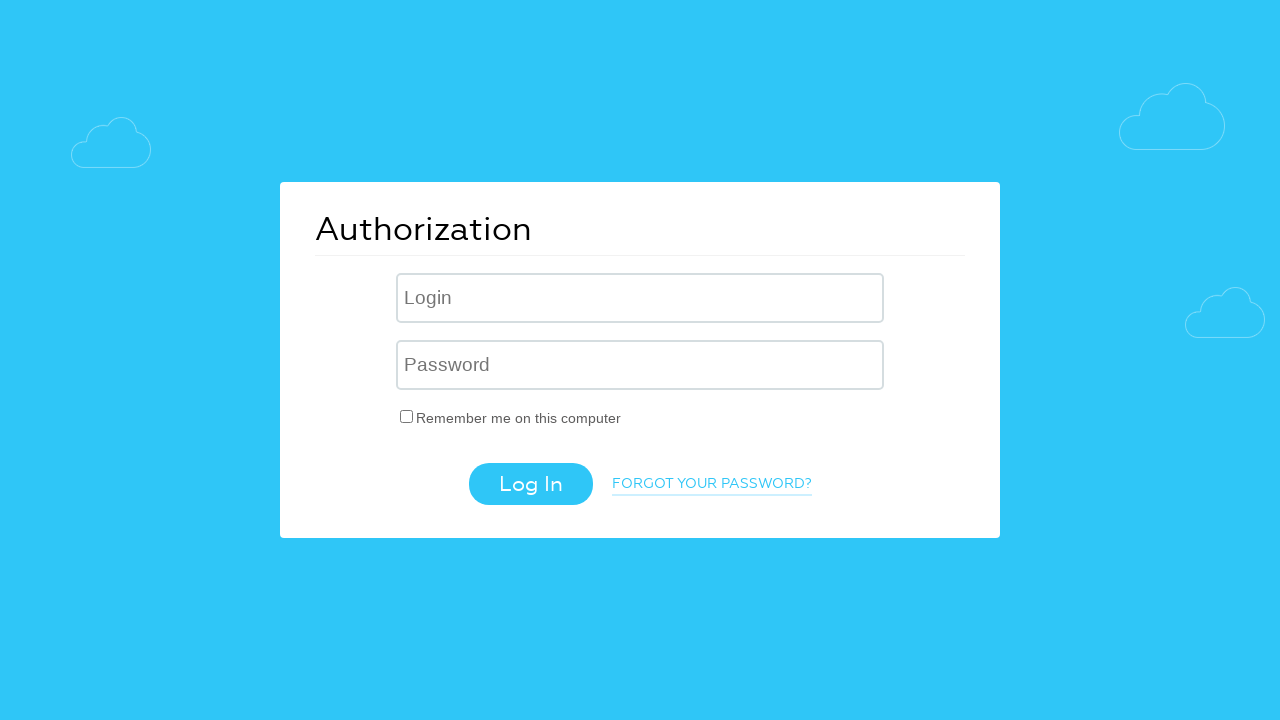

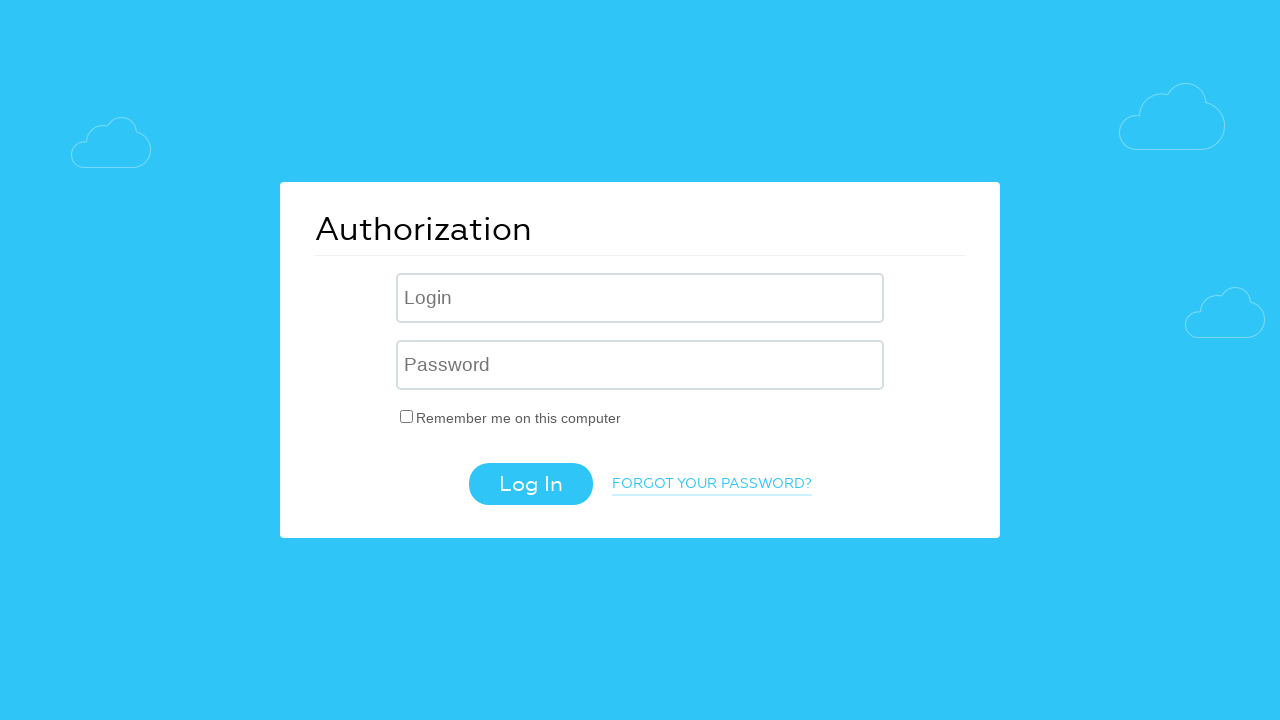